Tests the exclusive selection behavior of Material UI toggle buttons by clicking each alignment option (left, center, right) and verifying that only one button can be selected at a time.

Starting URL: https://mui.com/material-ui/react-toggle-button/#exclusive-selection

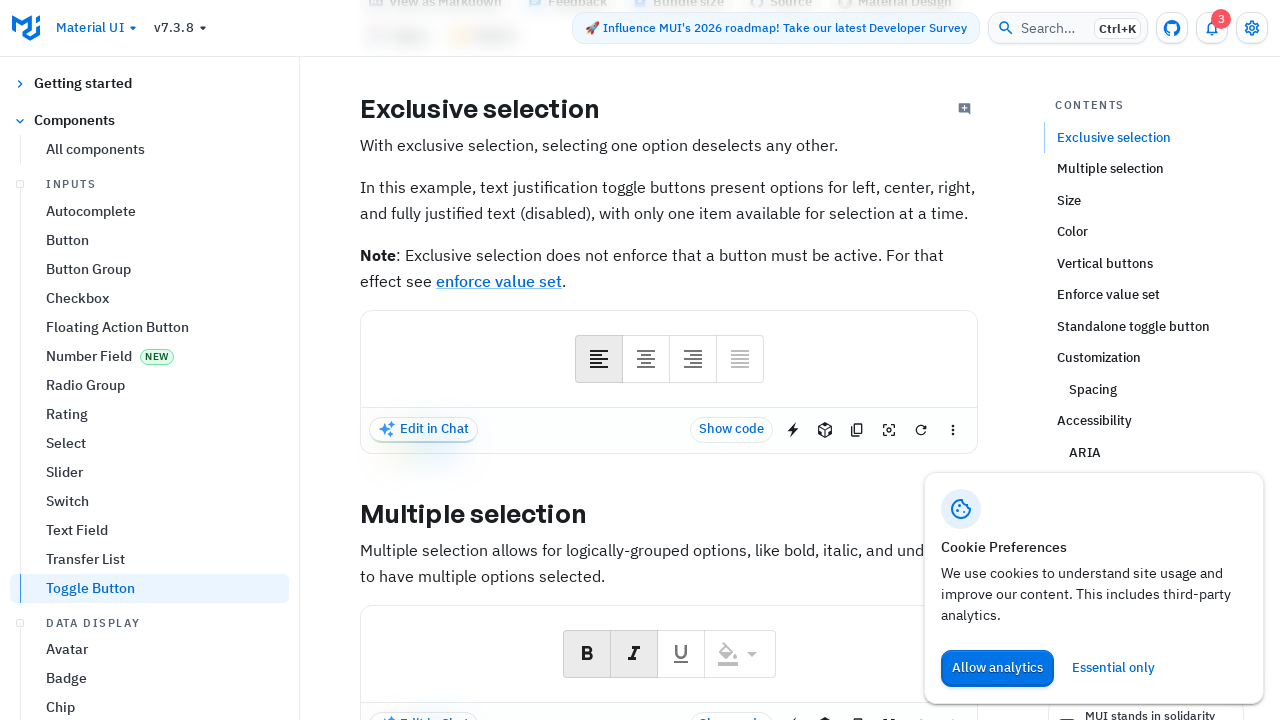

Clicked toggle button with aria-label 'left aligned' at (598, 359) on [aria-label="left aligned"]
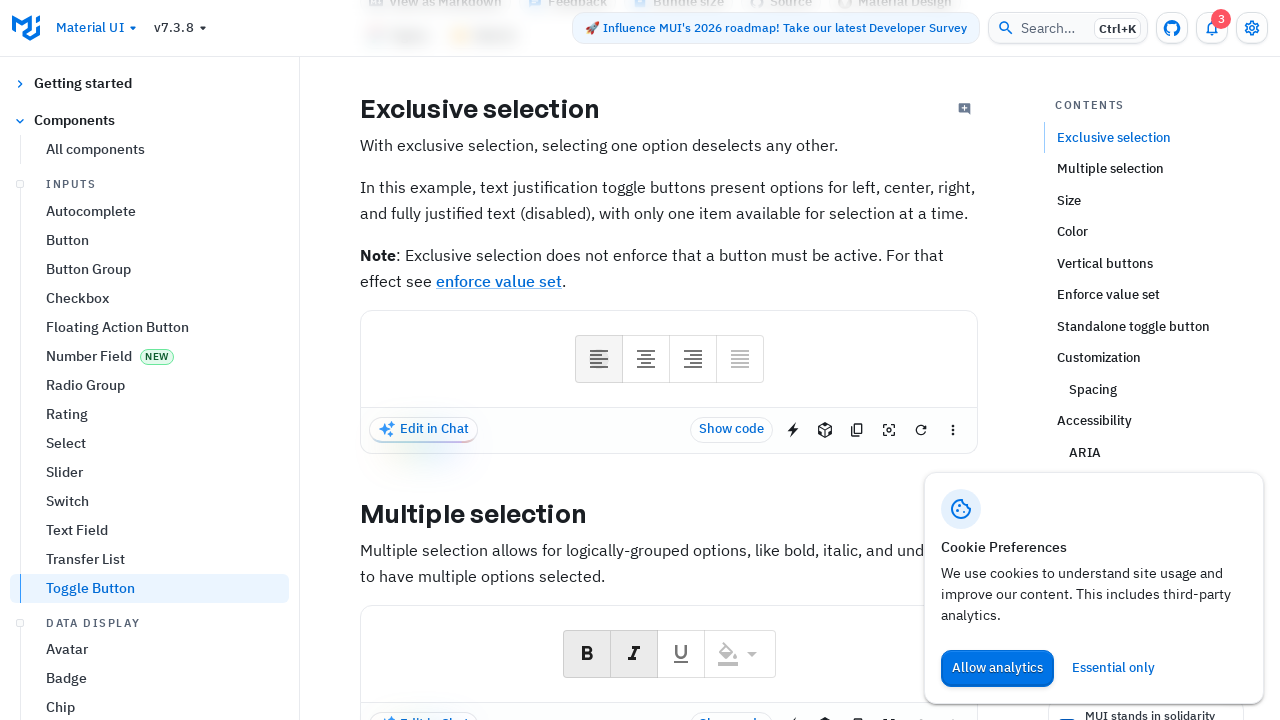

Waited 500ms for selection to register on 'left aligned' button
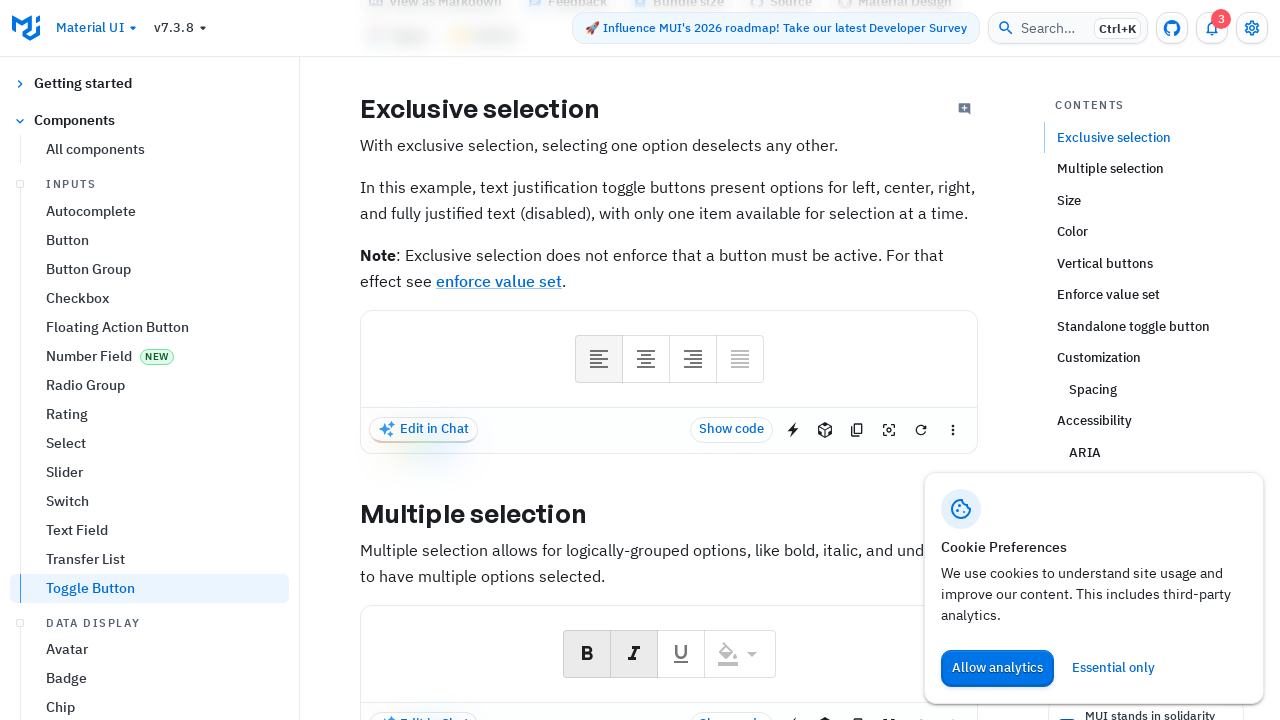

Verified 'left aligned' button is now selected (aria-pressed='true')
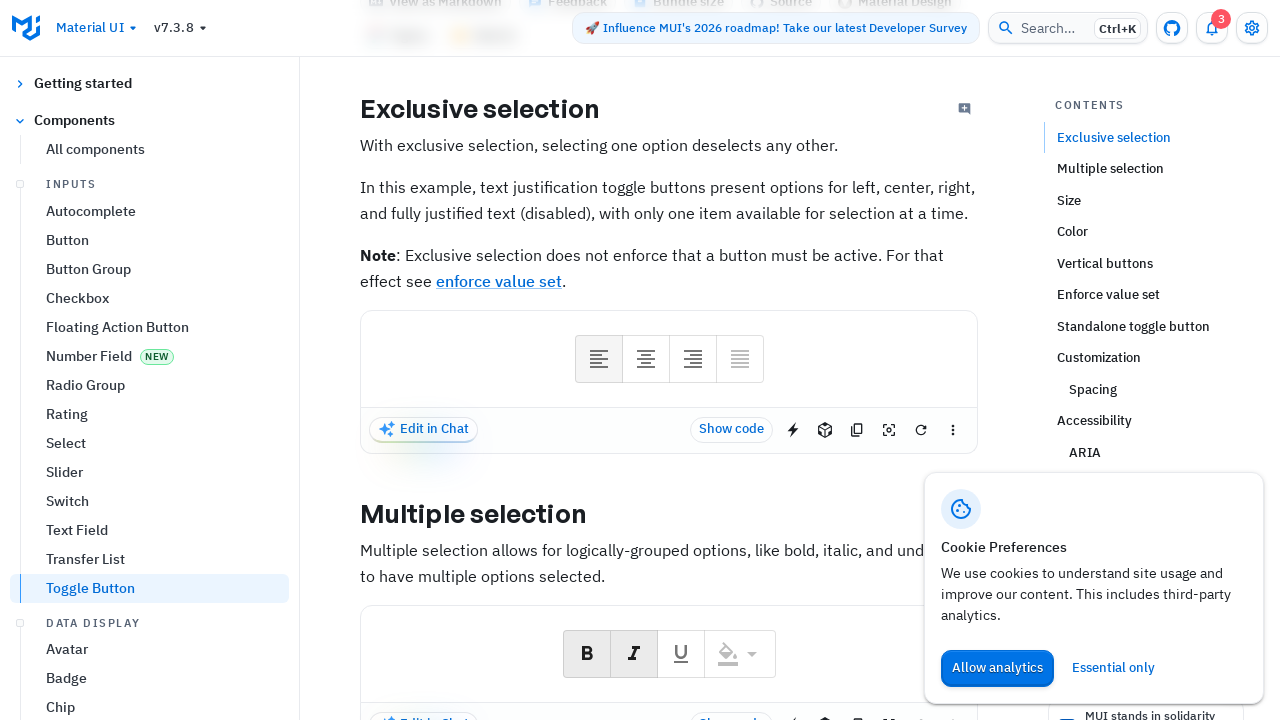

Clicked toggle button with aria-label 'centered' at (646, 359) on [aria-label="centered"]
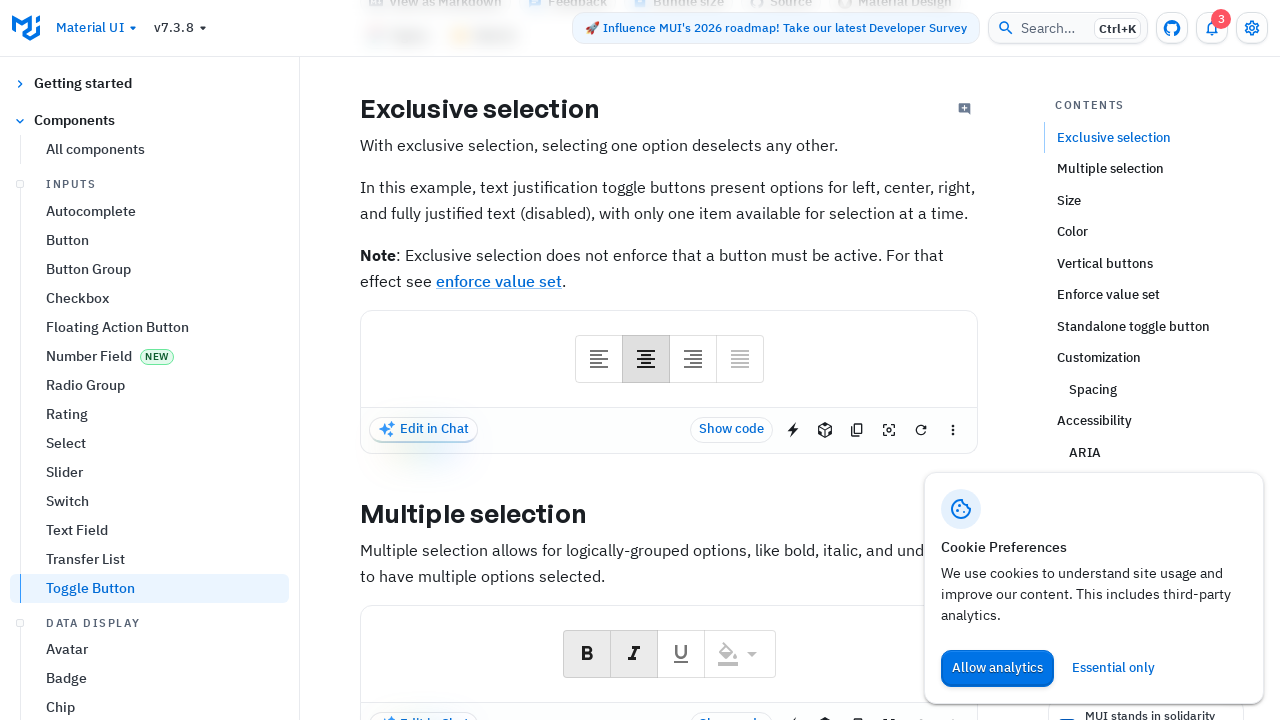

Waited 500ms for selection to register on 'centered' button
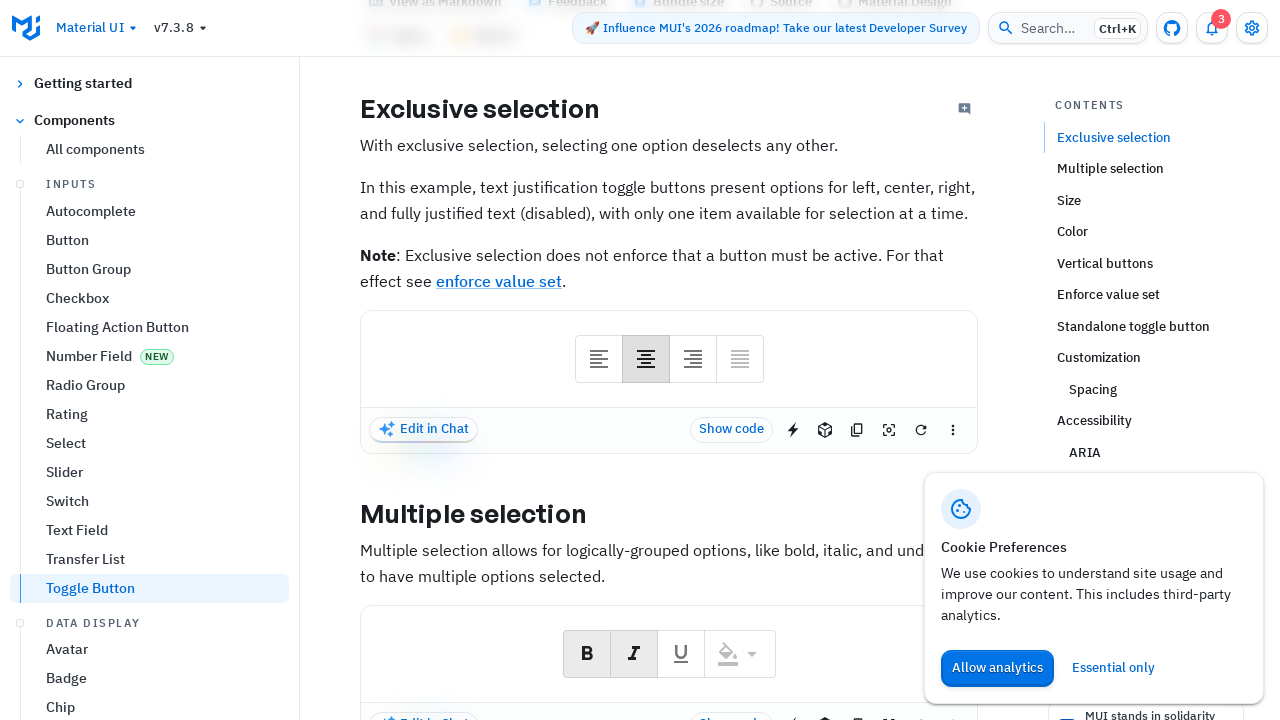

Verified 'centered' button is now selected (aria-pressed='true')
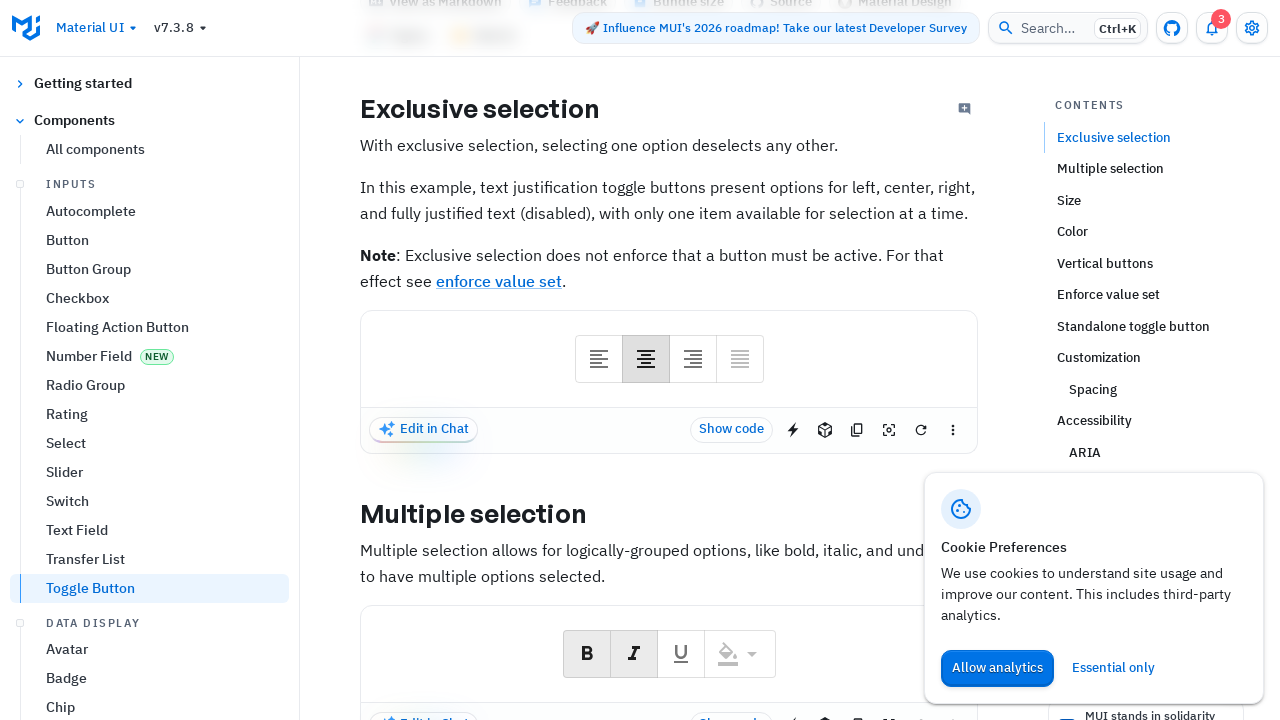

Clicked toggle button with aria-label 'right aligned' at (692, 359) on [aria-label="right aligned"]
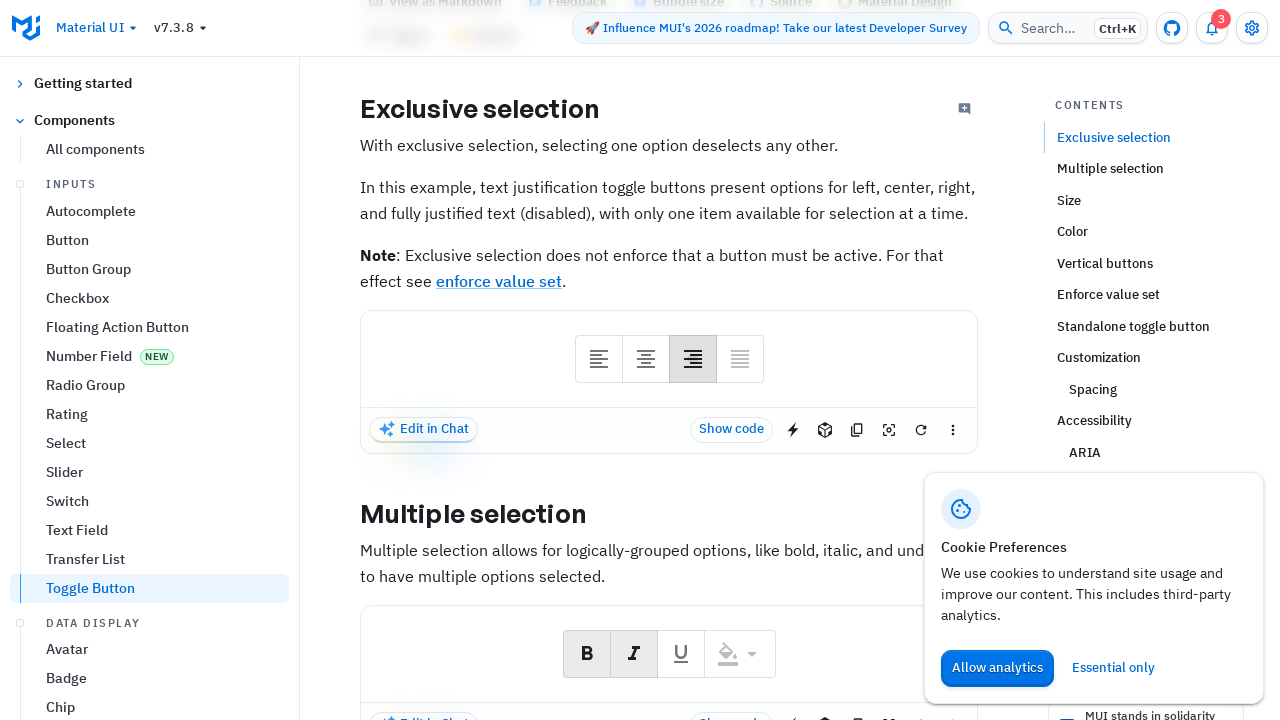

Waited 500ms for selection to register on 'right aligned' button
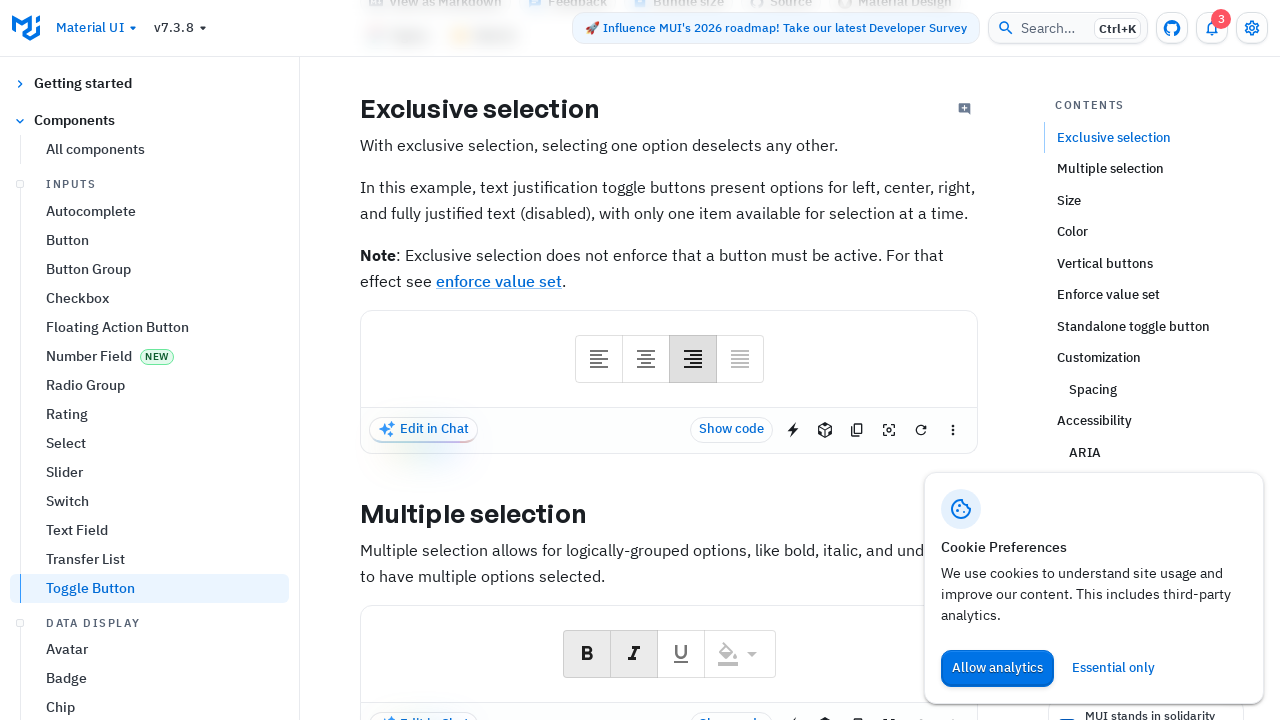

Verified 'right aligned' button is now selected (aria-pressed='true')
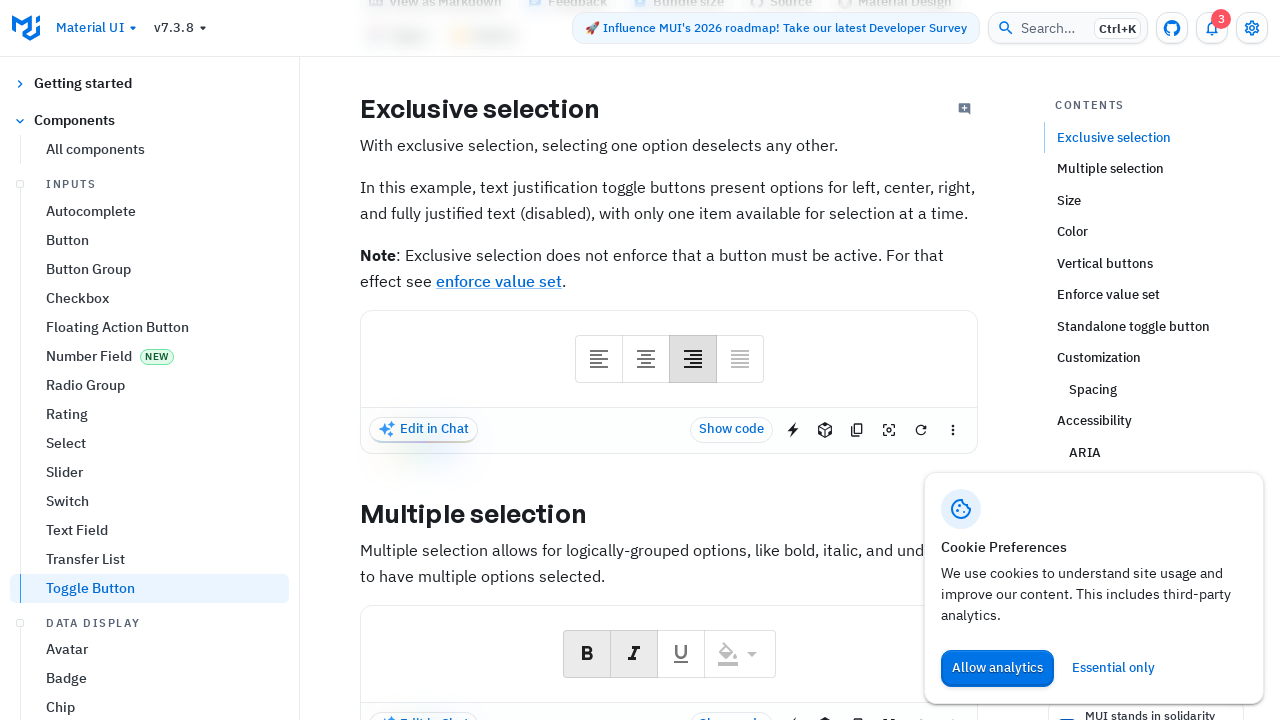

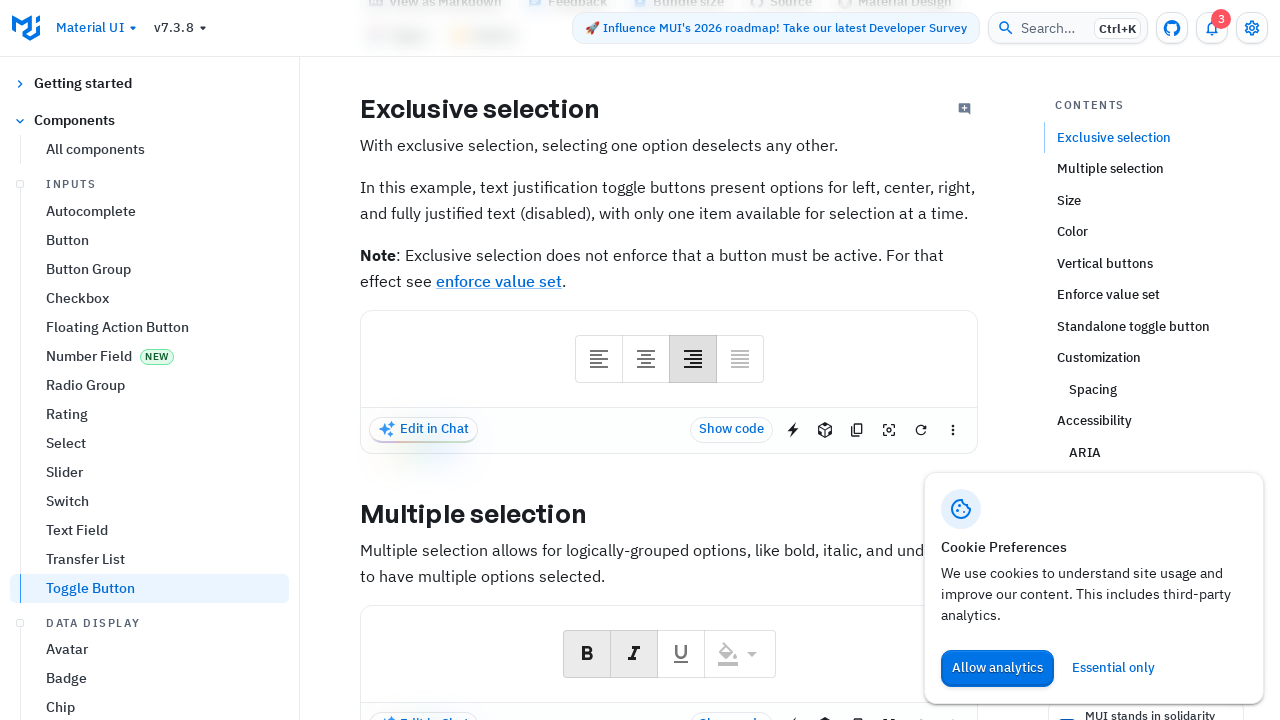